Tests a web form by entering text into a text box and submitting the form, then verifies the success message is displayed

Starting URL: https://www.selenium.dev/selenium/web/web-form.html

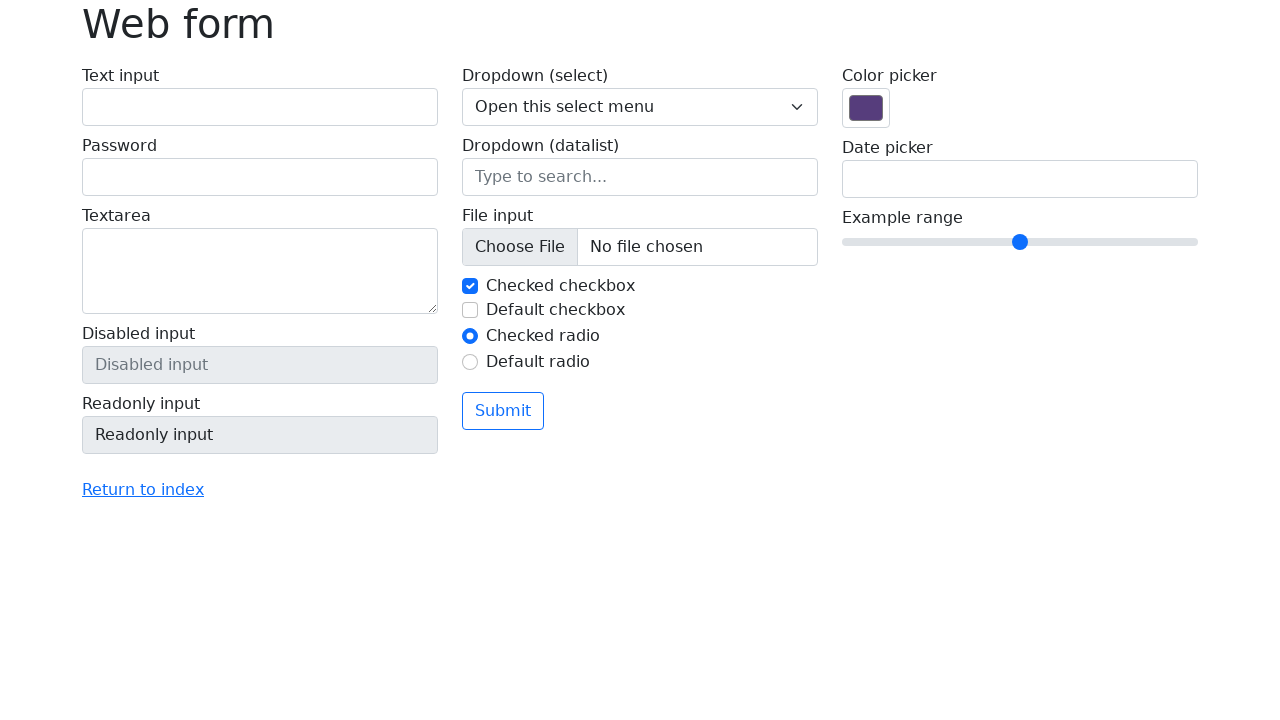

Navigated to the web form page
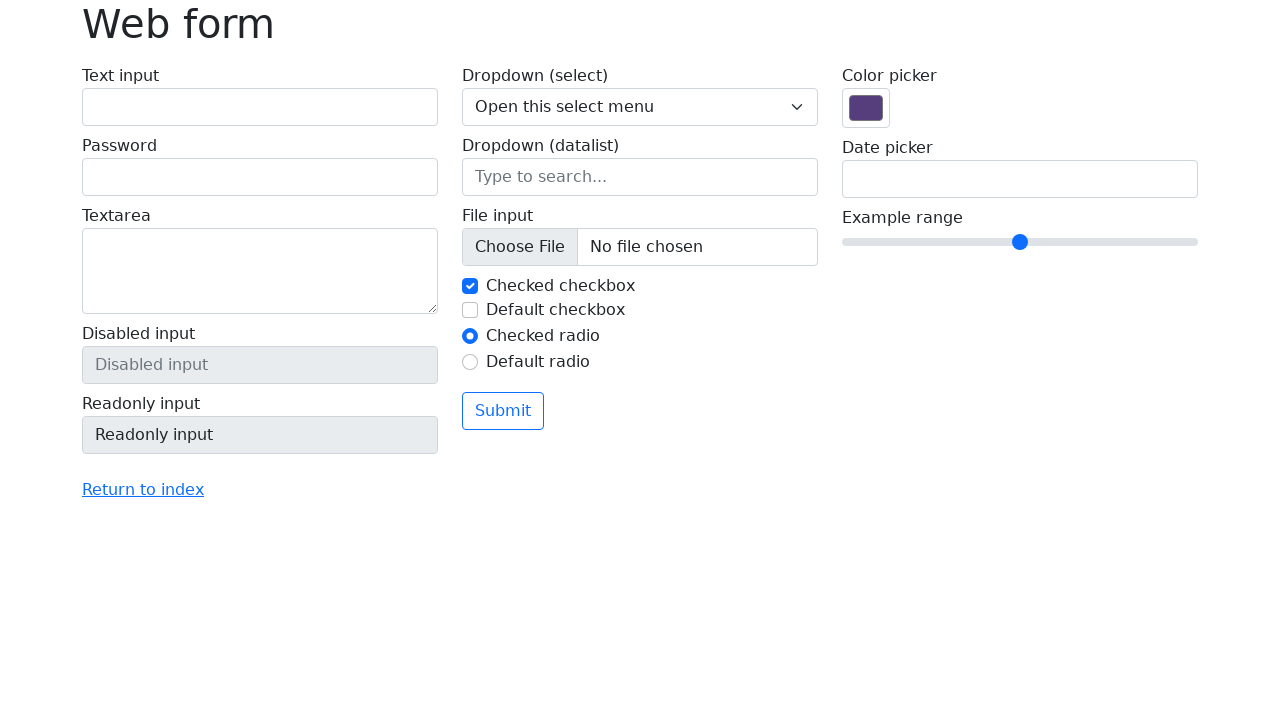

Verified page title is 'Web form'
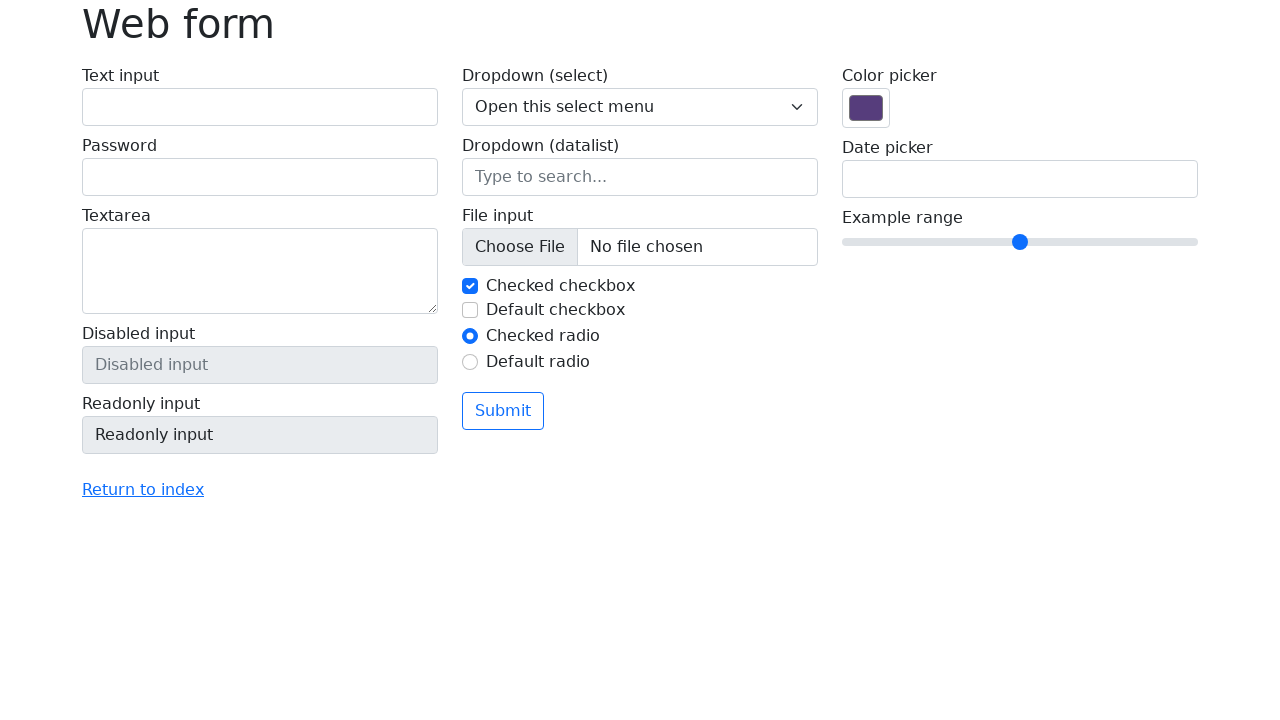

Filled text box with 'Selenium' on input[name='my-text']
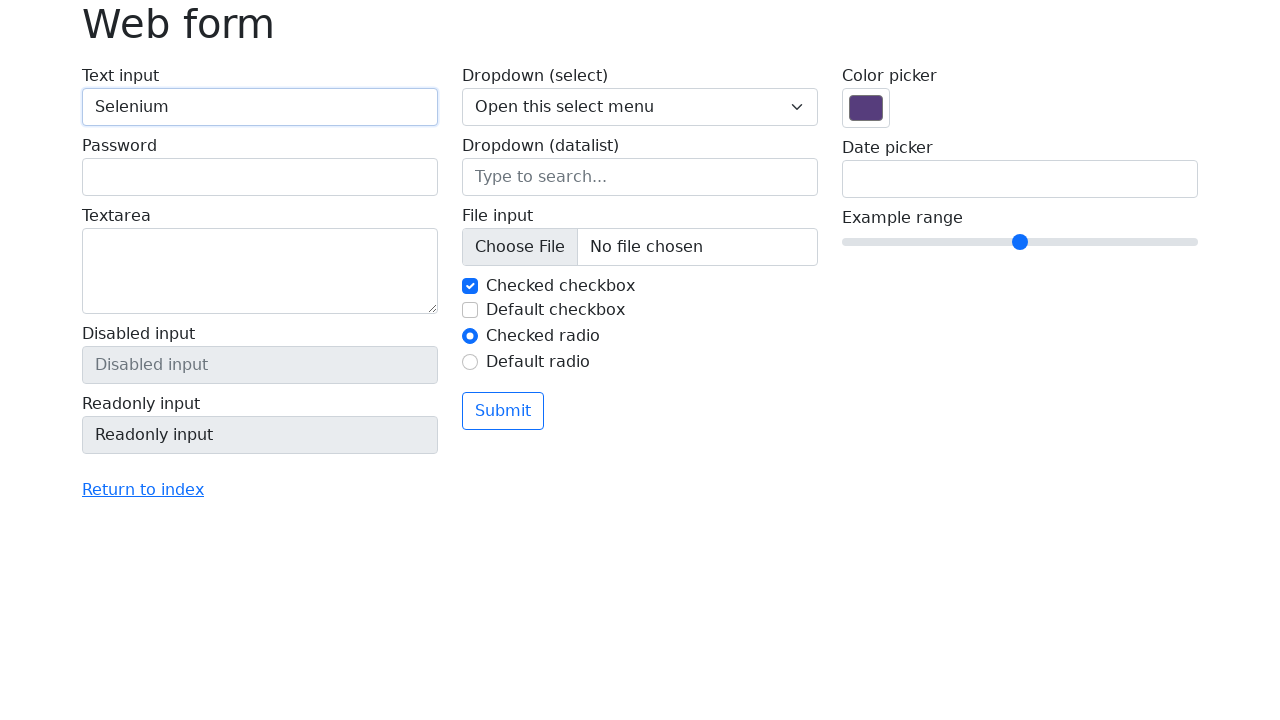

Clicked the submit button at (503, 411) on button
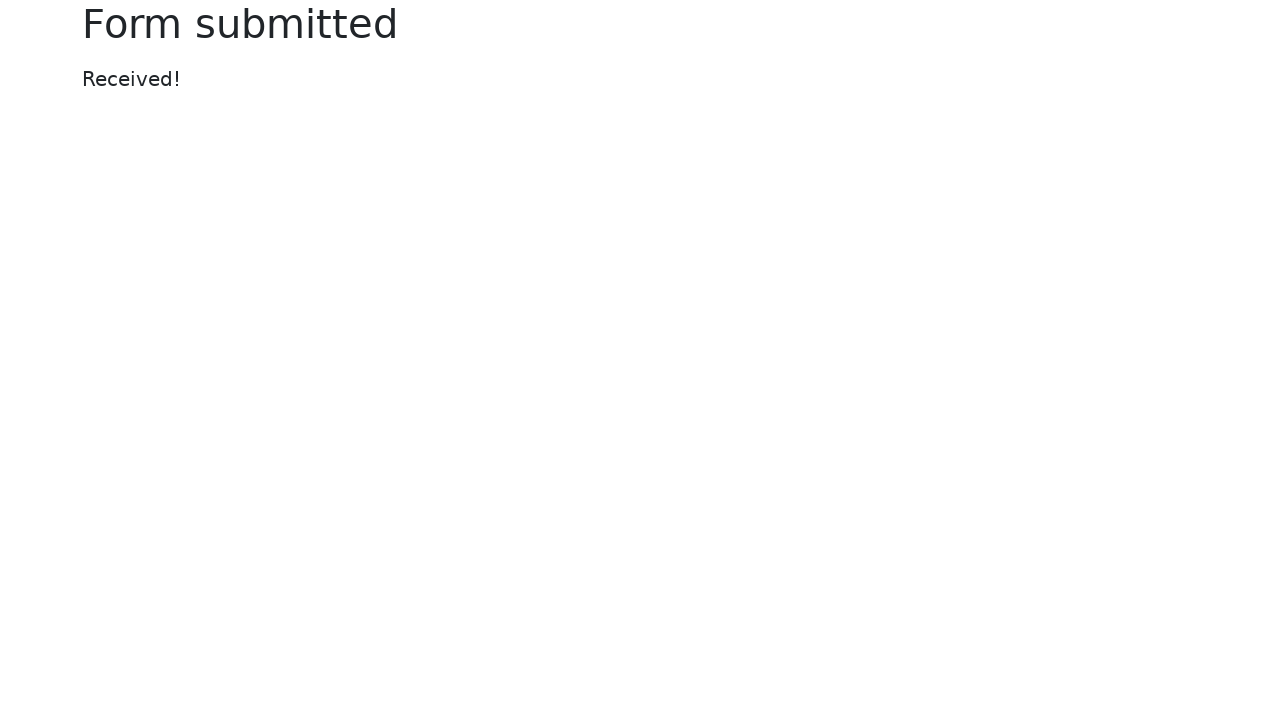

Success message appeared
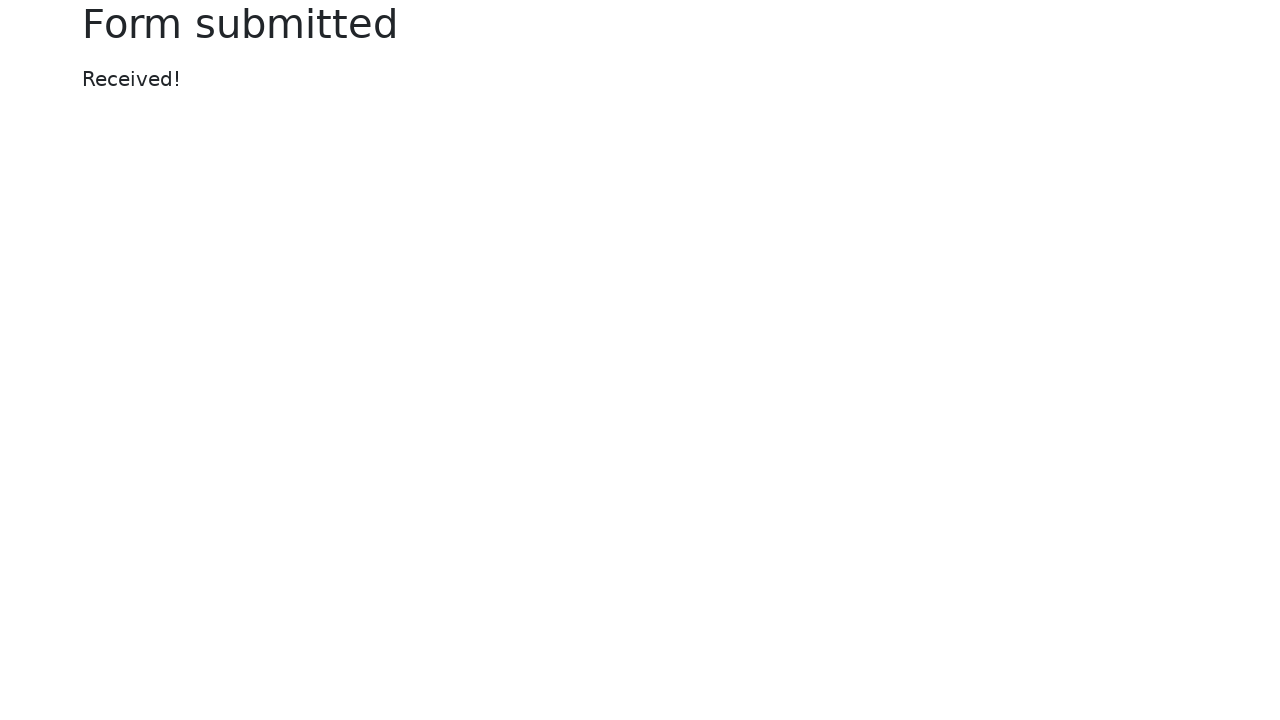

Verified success message displays 'Received!'
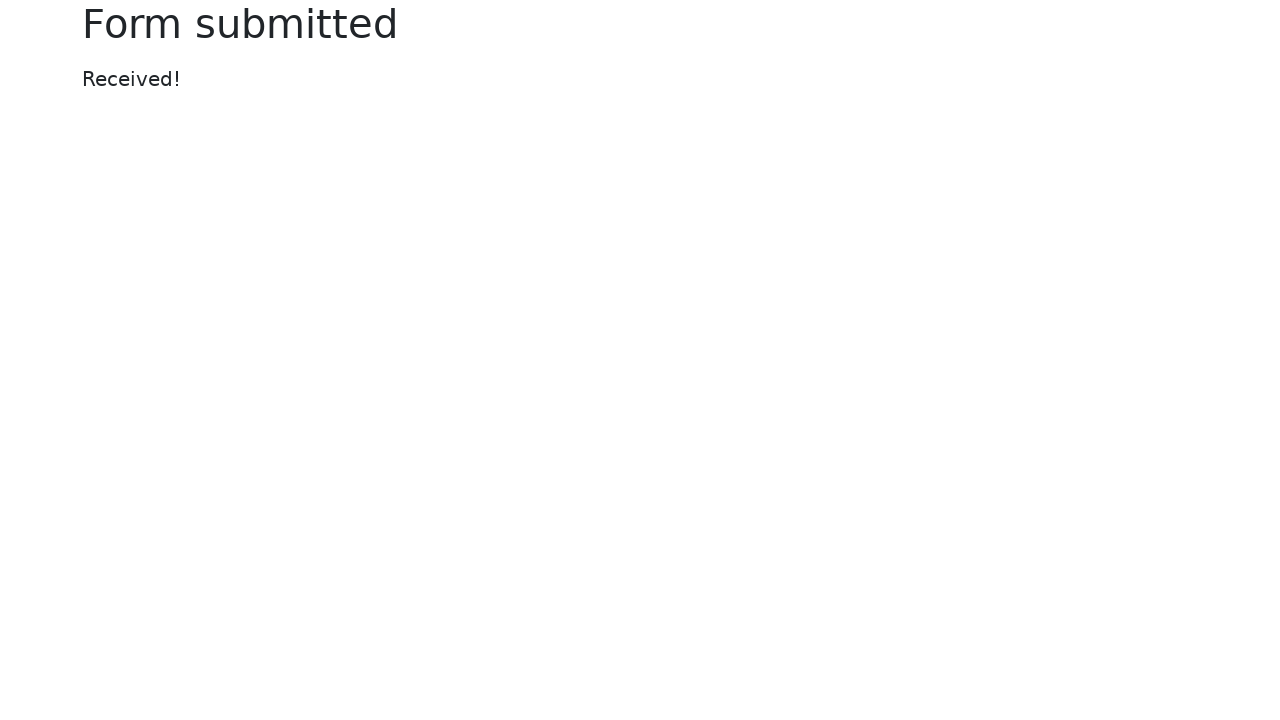

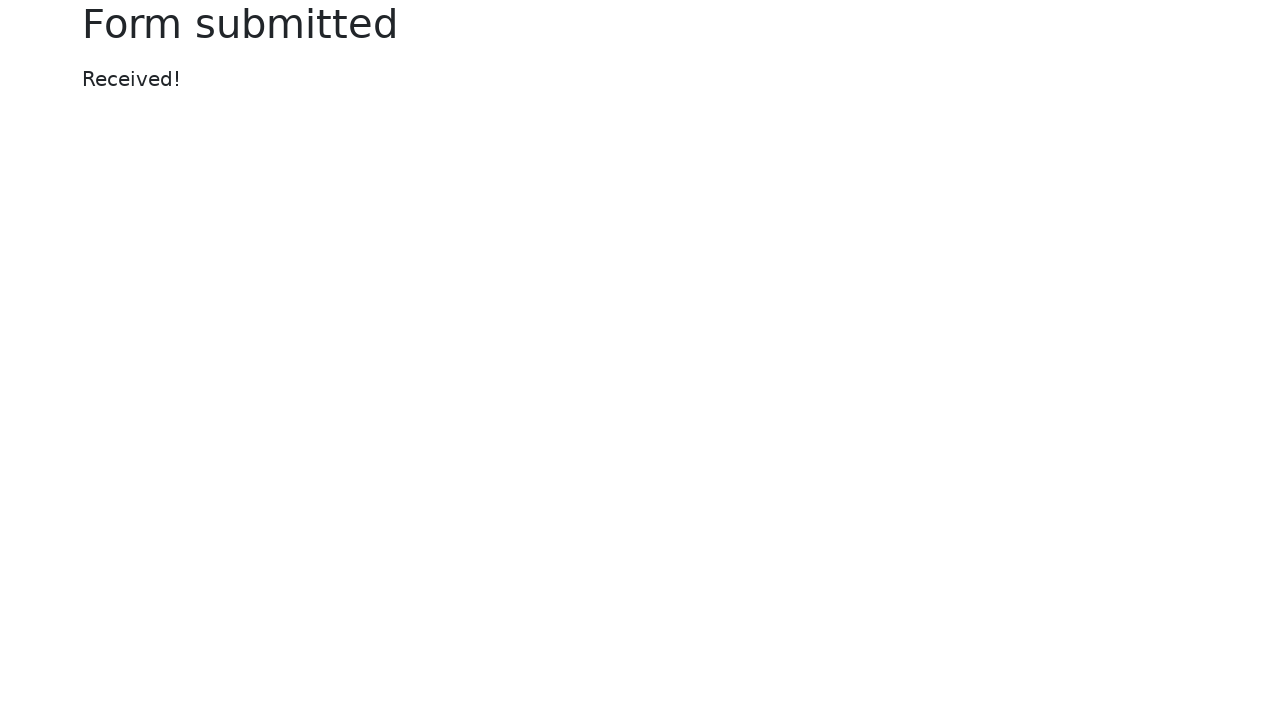